Tests an HTML canvas drawing application by drawing lines using the line tool, creating a rectangle, and then using the eraser tool to erase part of the drawing.

Starting URL: http://www.htmlcanvasstudio.com/

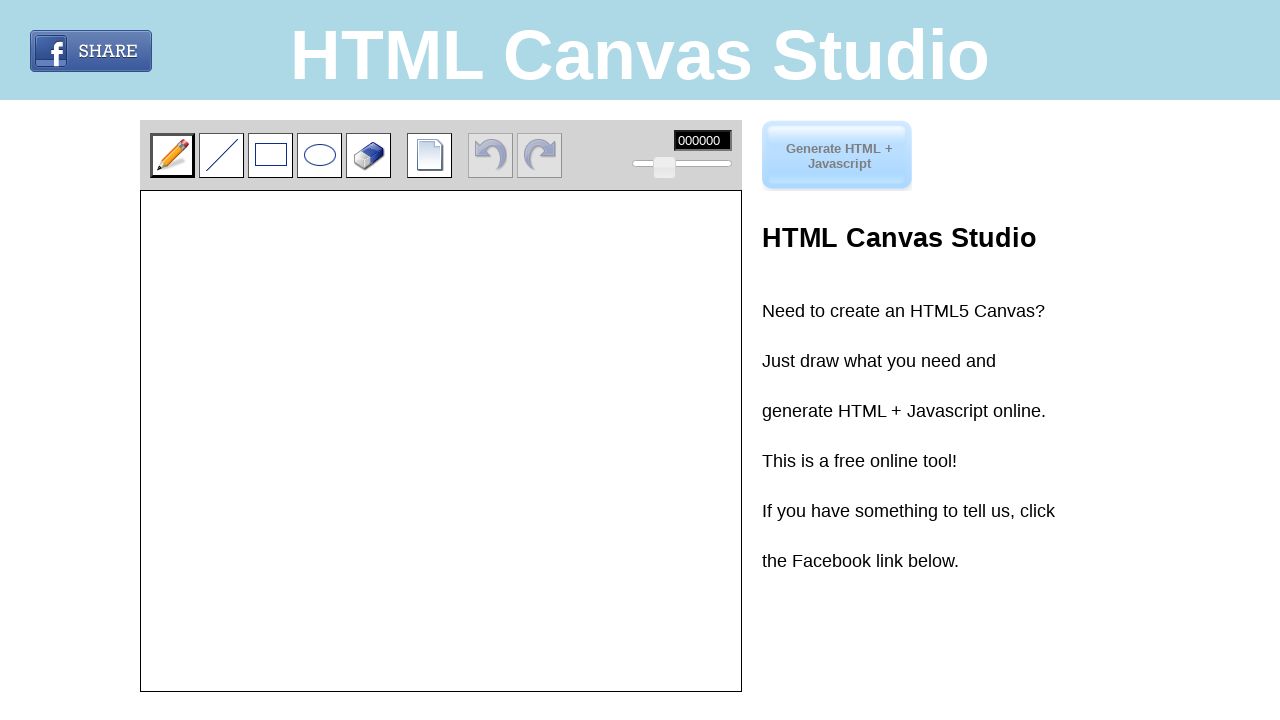

Waited for line tool button to appear
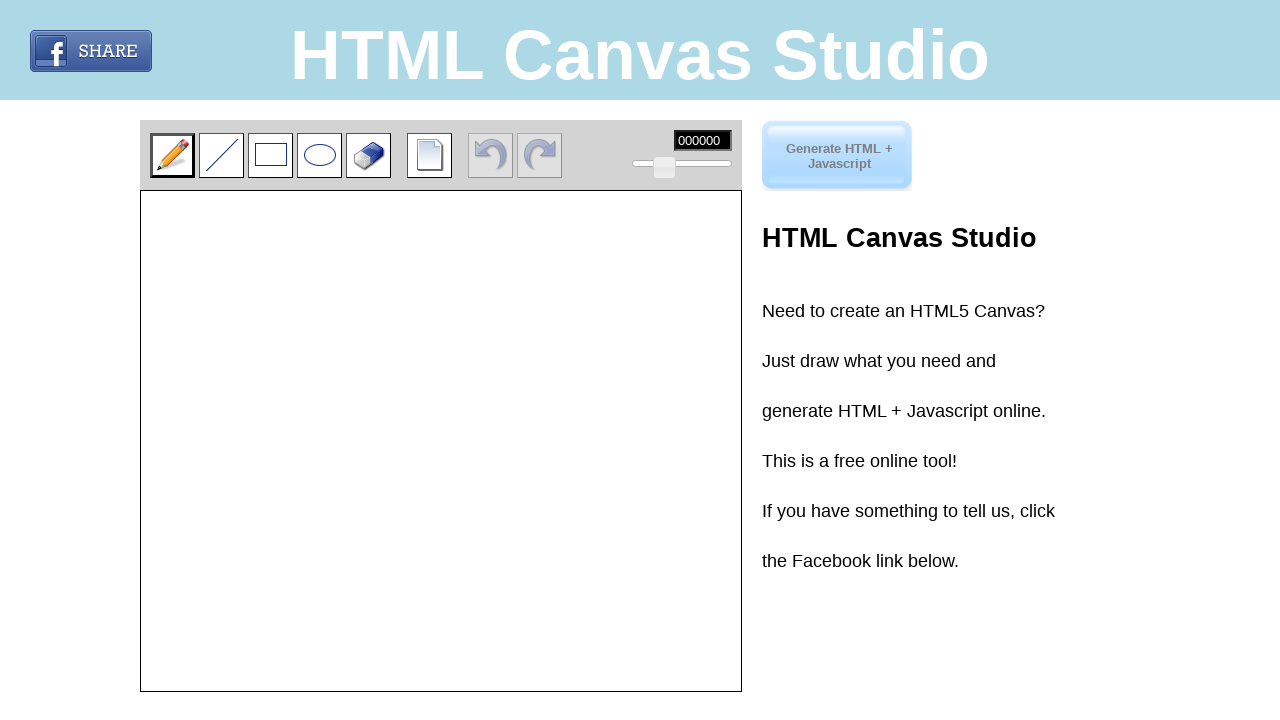

Clicked the line tool button at (222, 155) on input.button.line
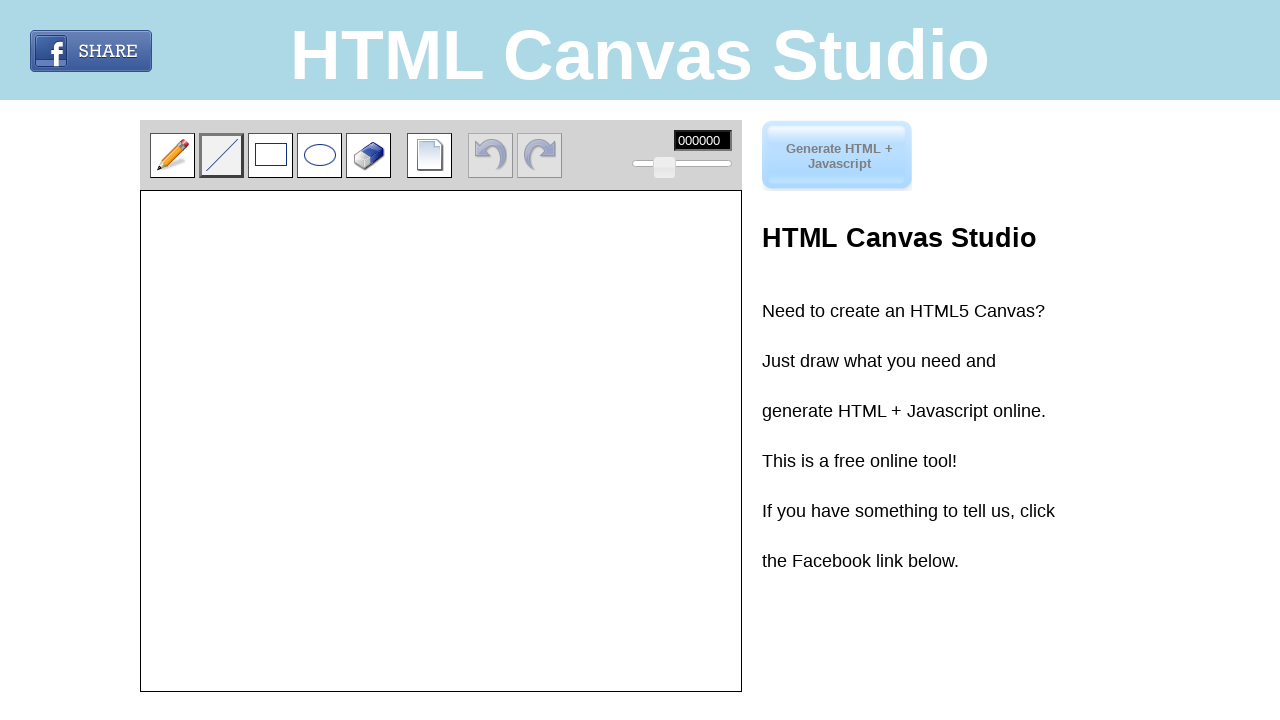

Retrieved canvas element and bounding box
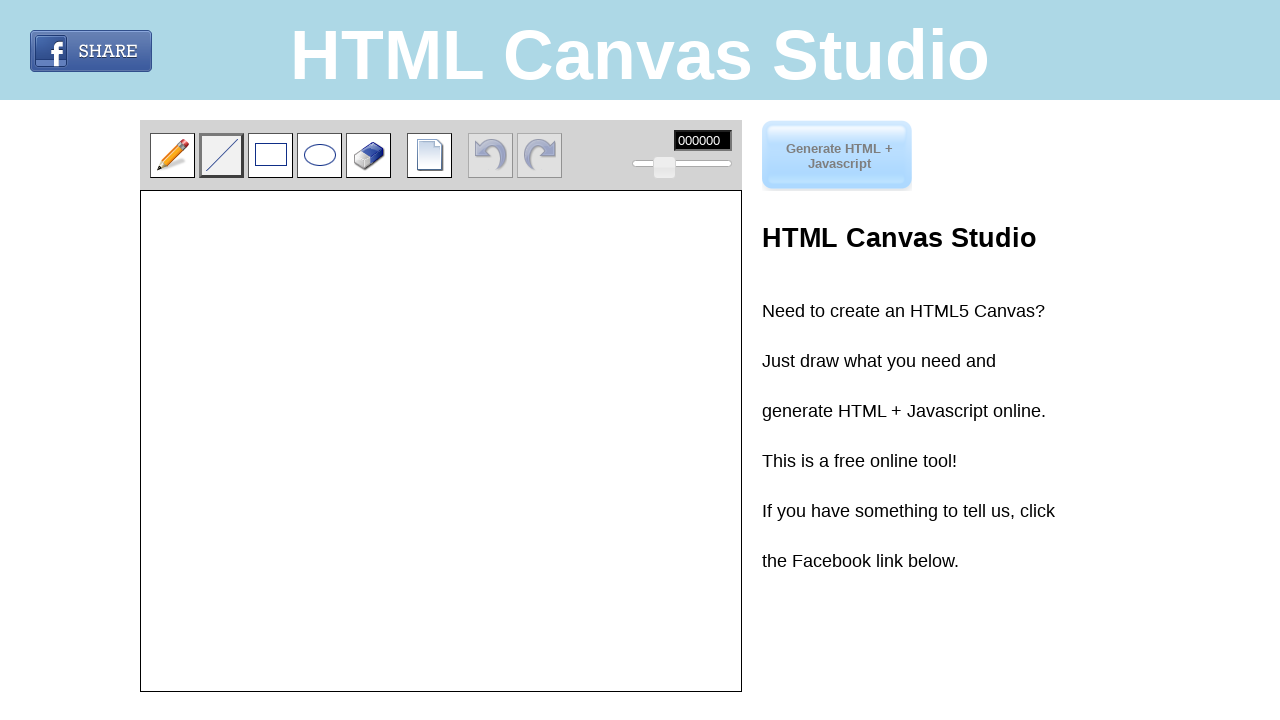

Clicked starting point for horizontal line at (340, 440)
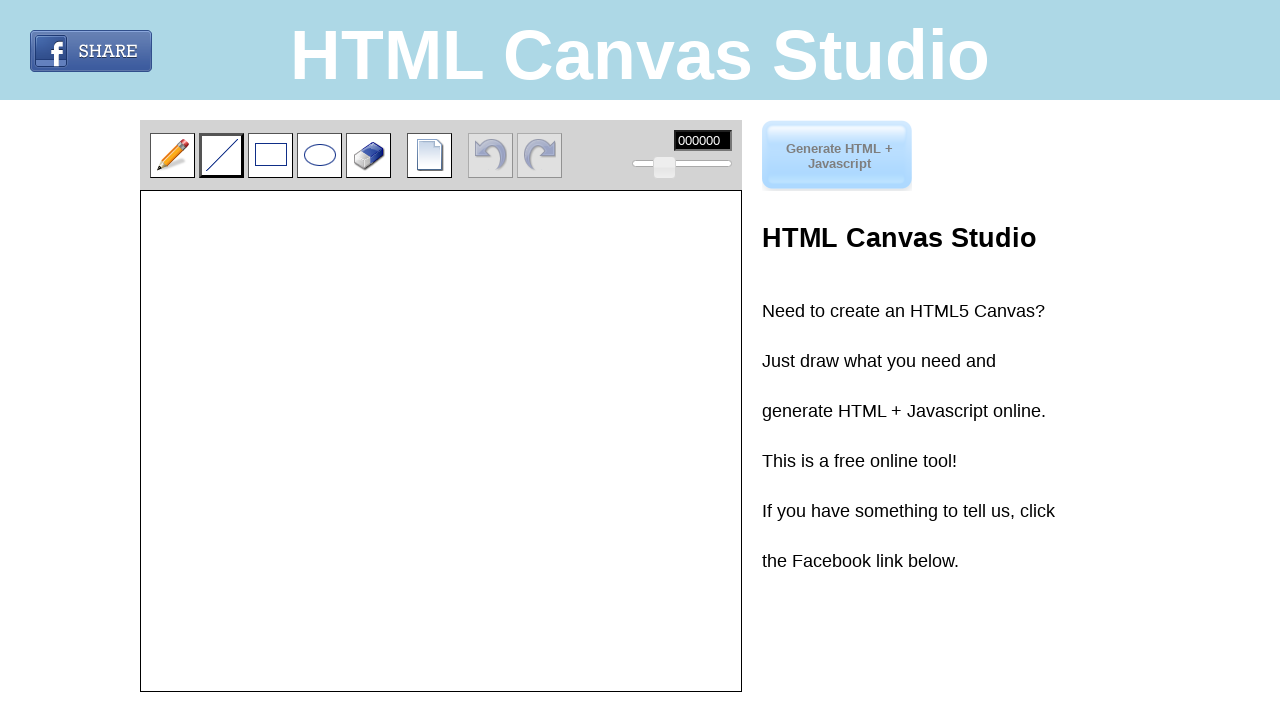

Clicked ending point for horizontal line - line drawn at (540, 440)
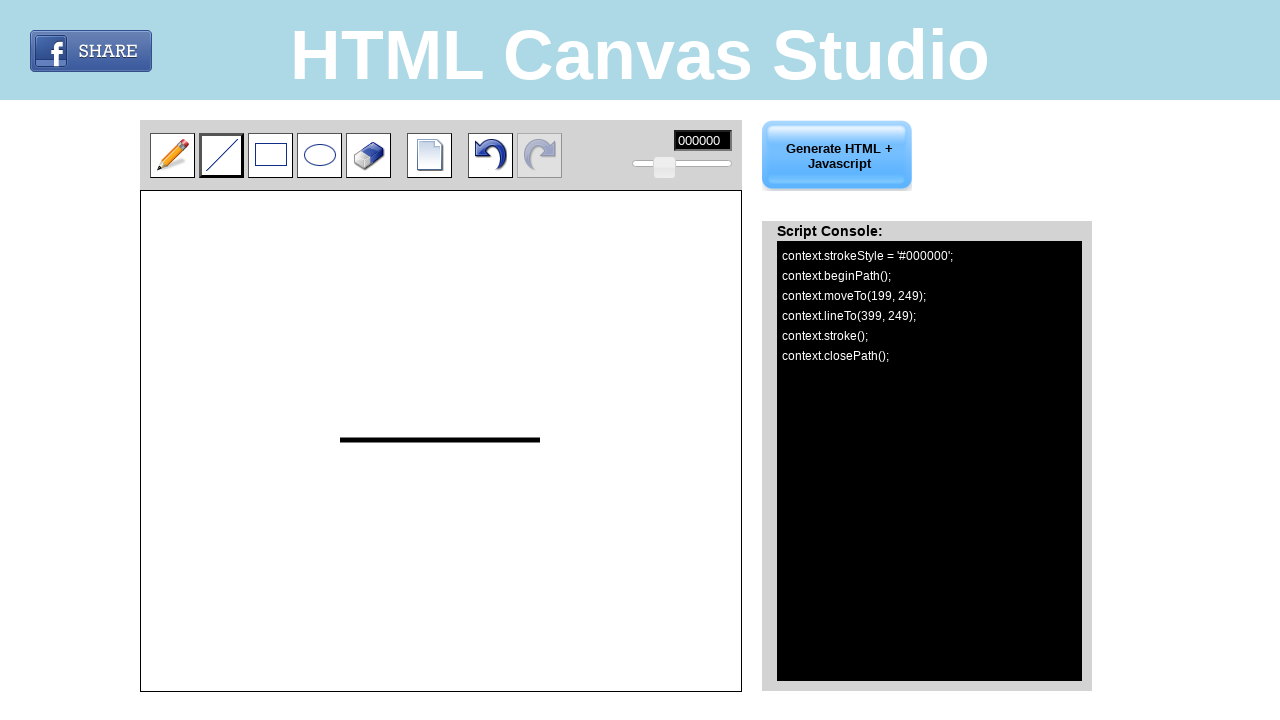

Clicked starting point for vertical line at (440, 340)
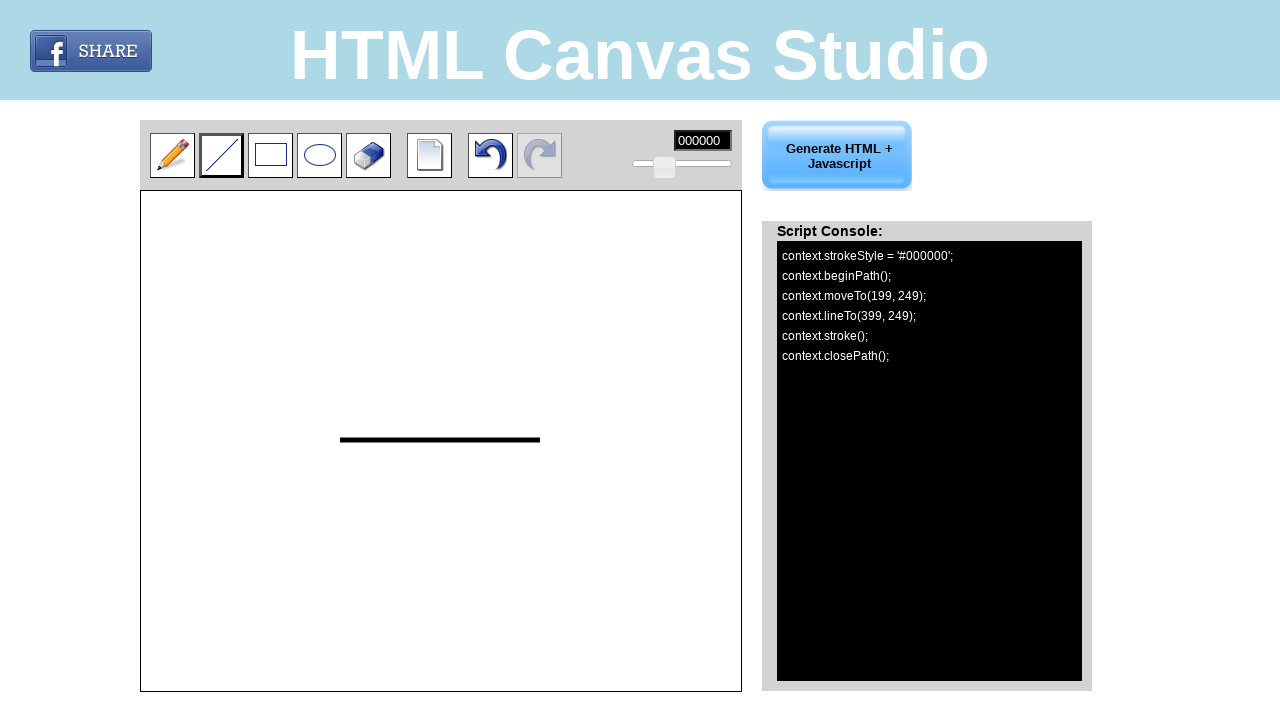

Clicked ending point for vertical line - line drawn at (440, 540)
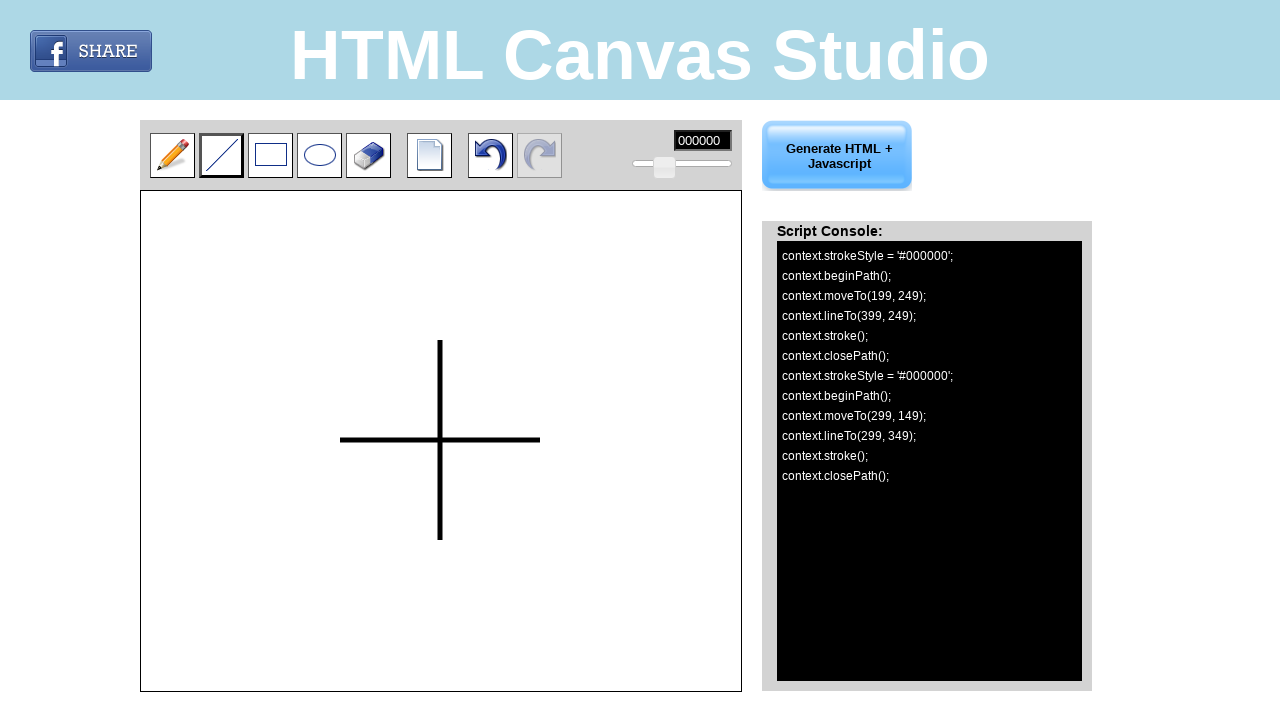

Clicked the rectangle tool button at (270, 155) on input.button.rectangle
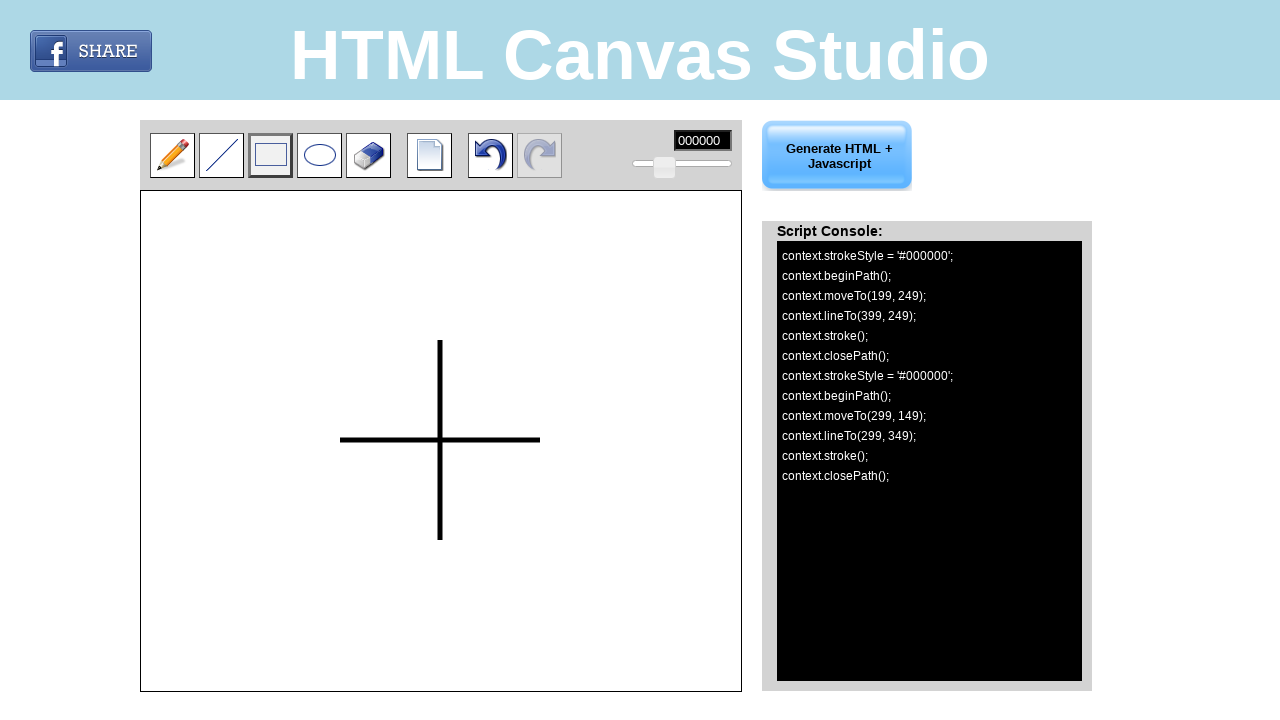

Clicked first corner of rectangle at (342, 584)
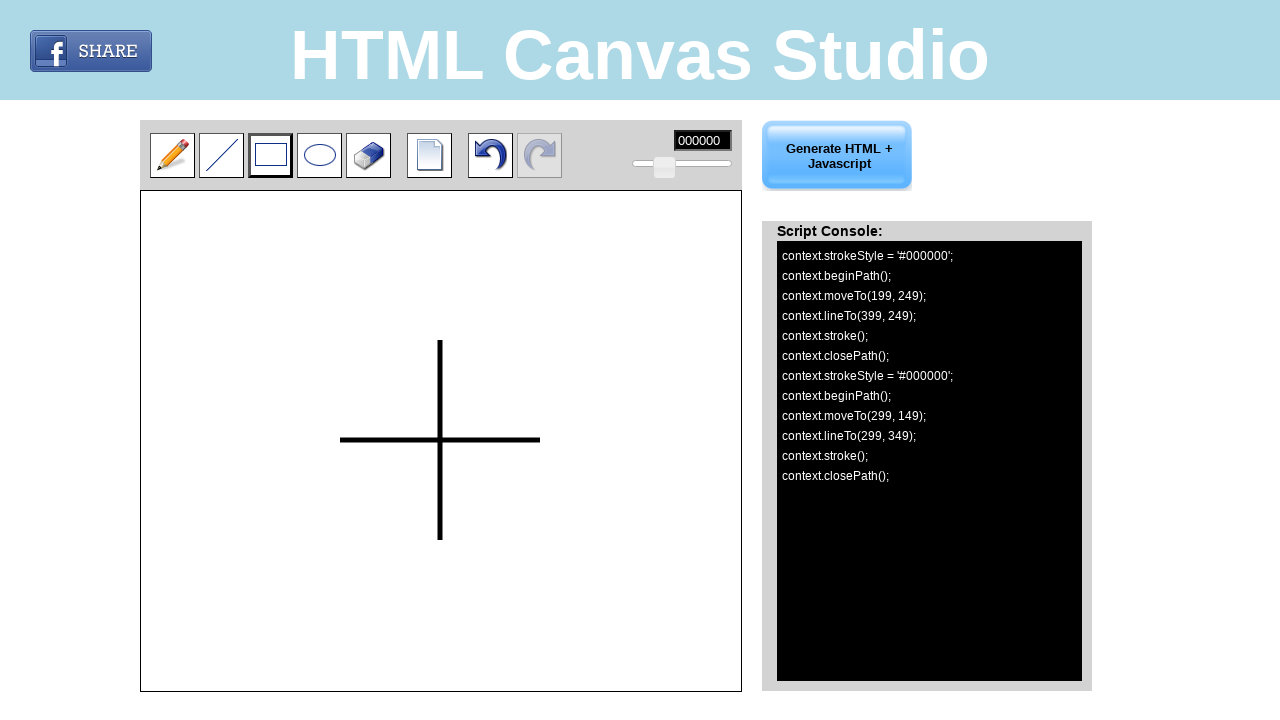

Clicked opposite corner of rectangle - rectangle drawn at (616, 649)
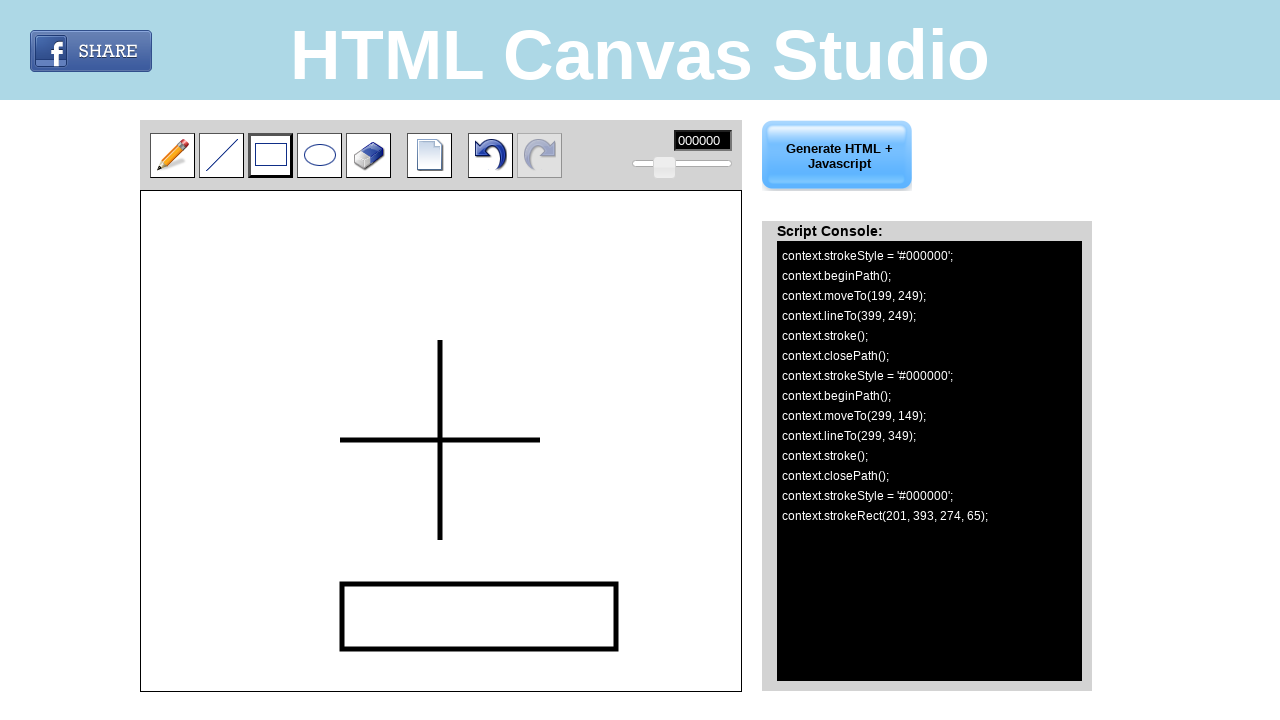

Clicked the eraser tool button at (368, 155) on input.button.eraser
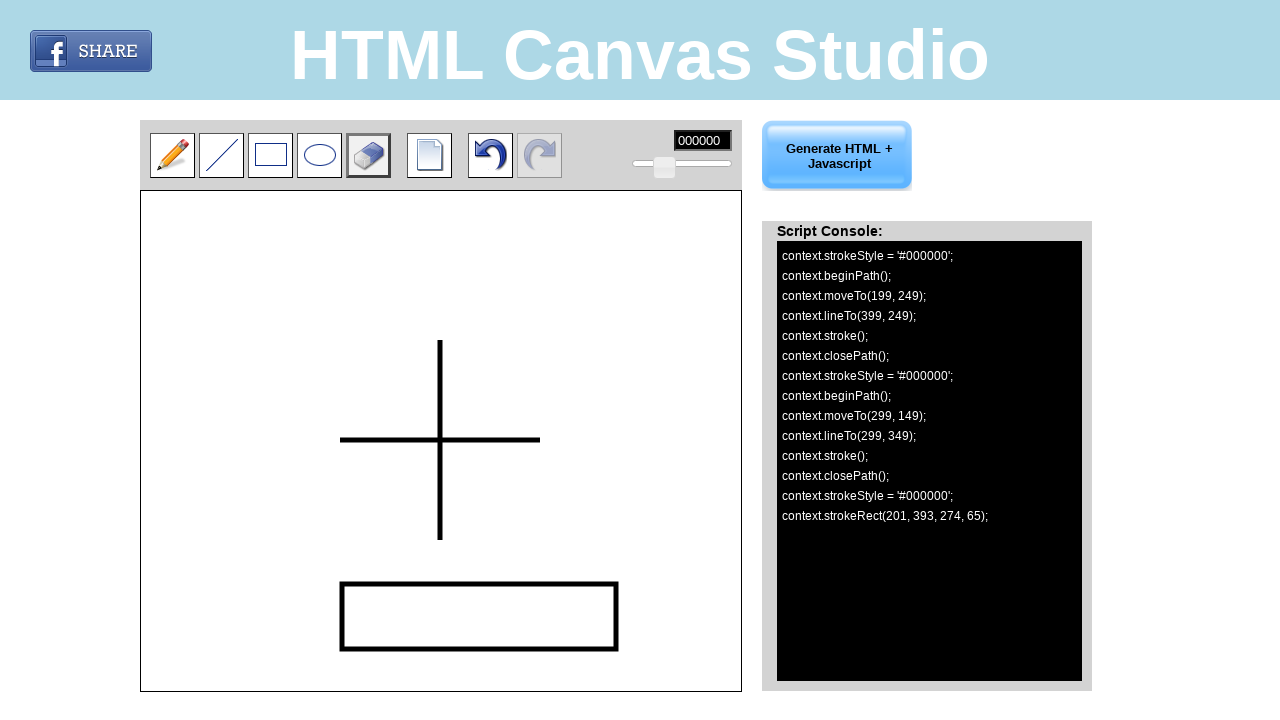

Moved mouse to eraser starting position at (339, 440)
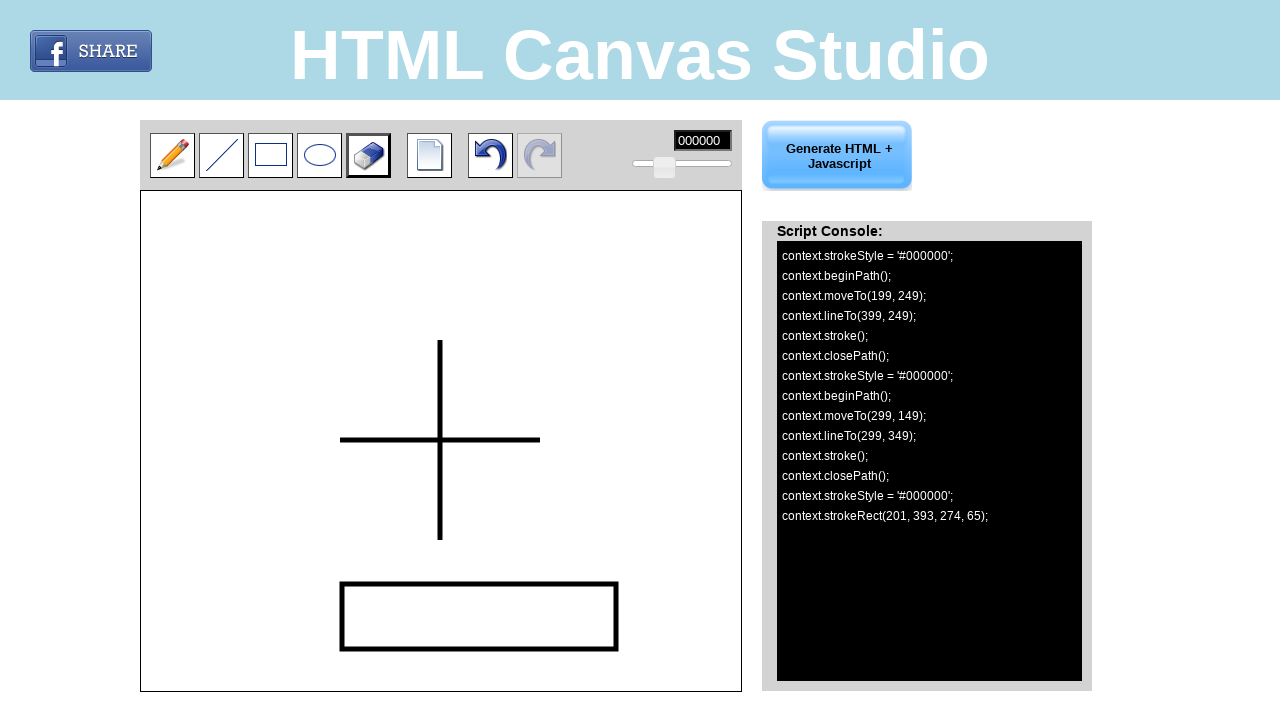

Pressed mouse button down to start erasing at (339, 440)
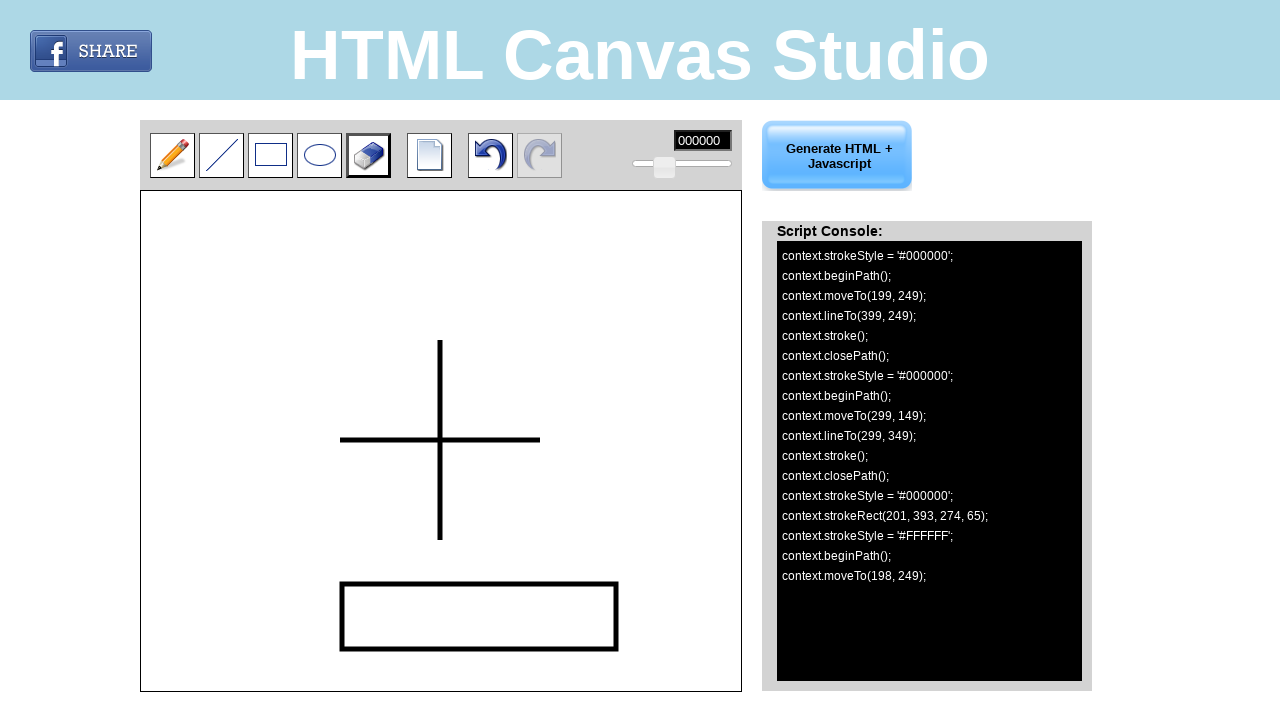

Dragged eraser horizontally across the canvas at (539, 440)
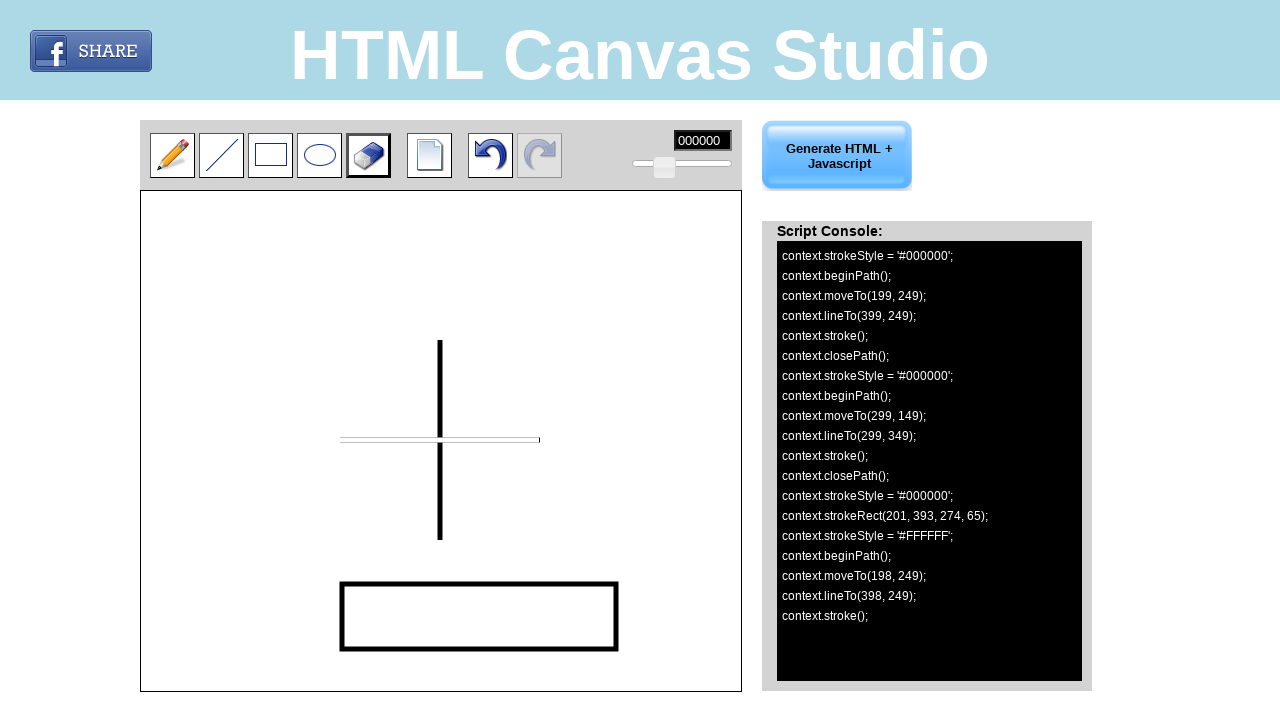

Released mouse button - erasing completed at (539, 440)
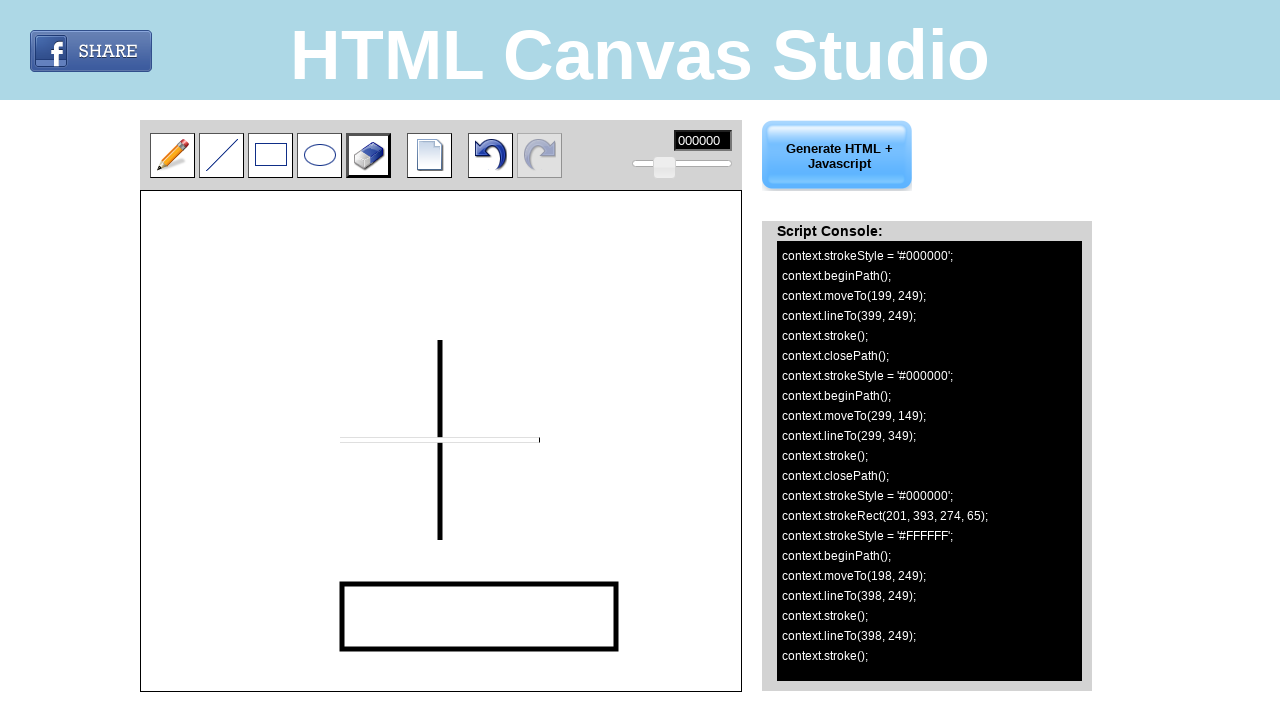

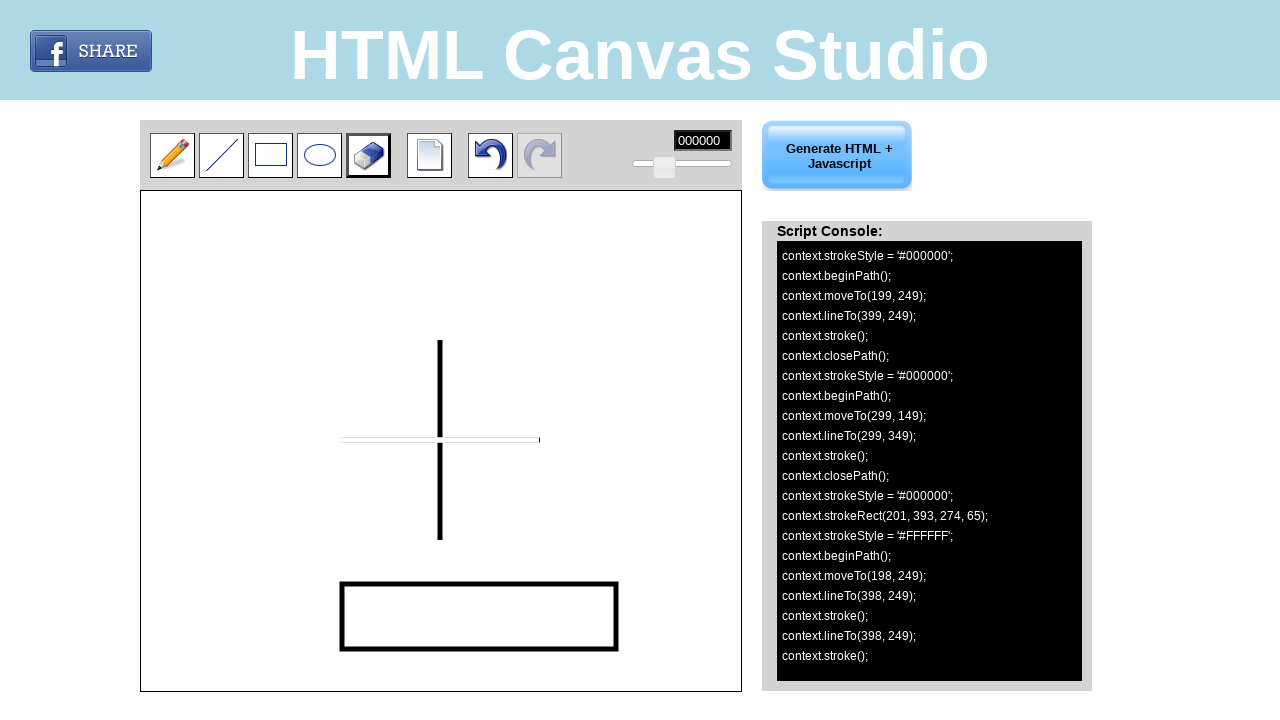